Tests the subscription functionality from the Cart page by navigating to cart, scrolling to footer, entering an email address in the subscription form, and verifying the success message appears.

Starting URL: http://automationexercise.com

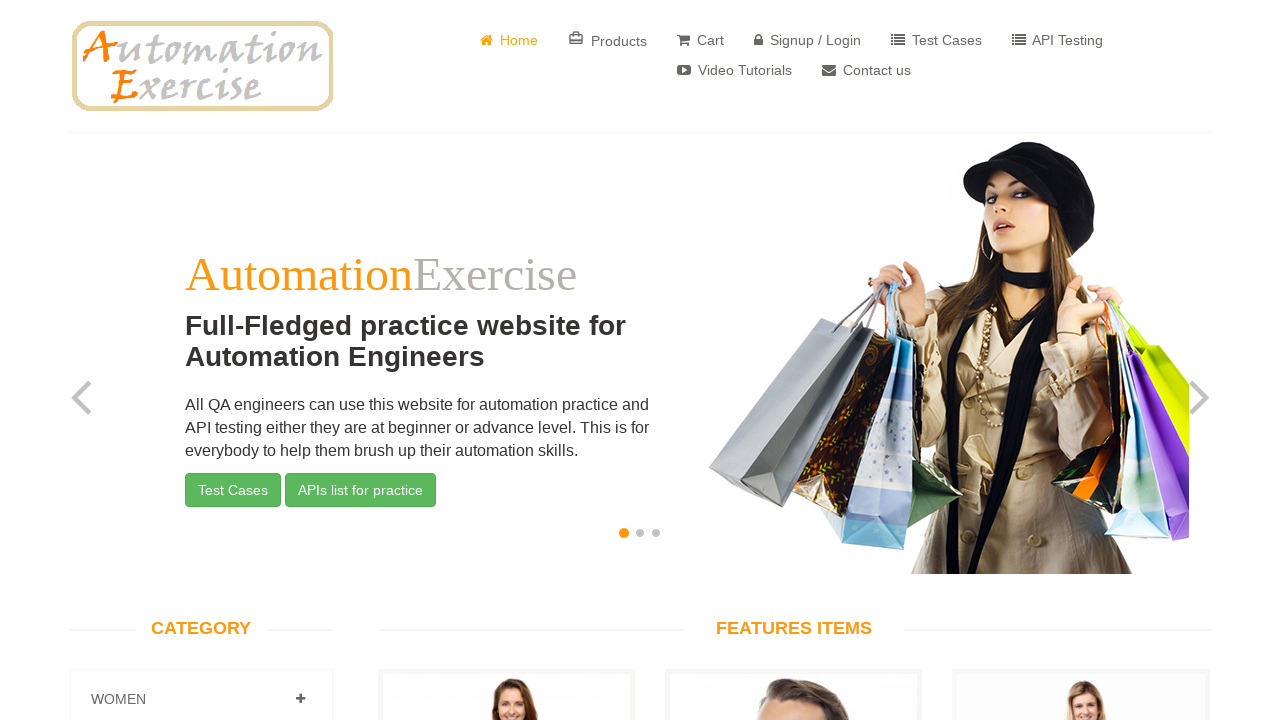

Home page slider is visible
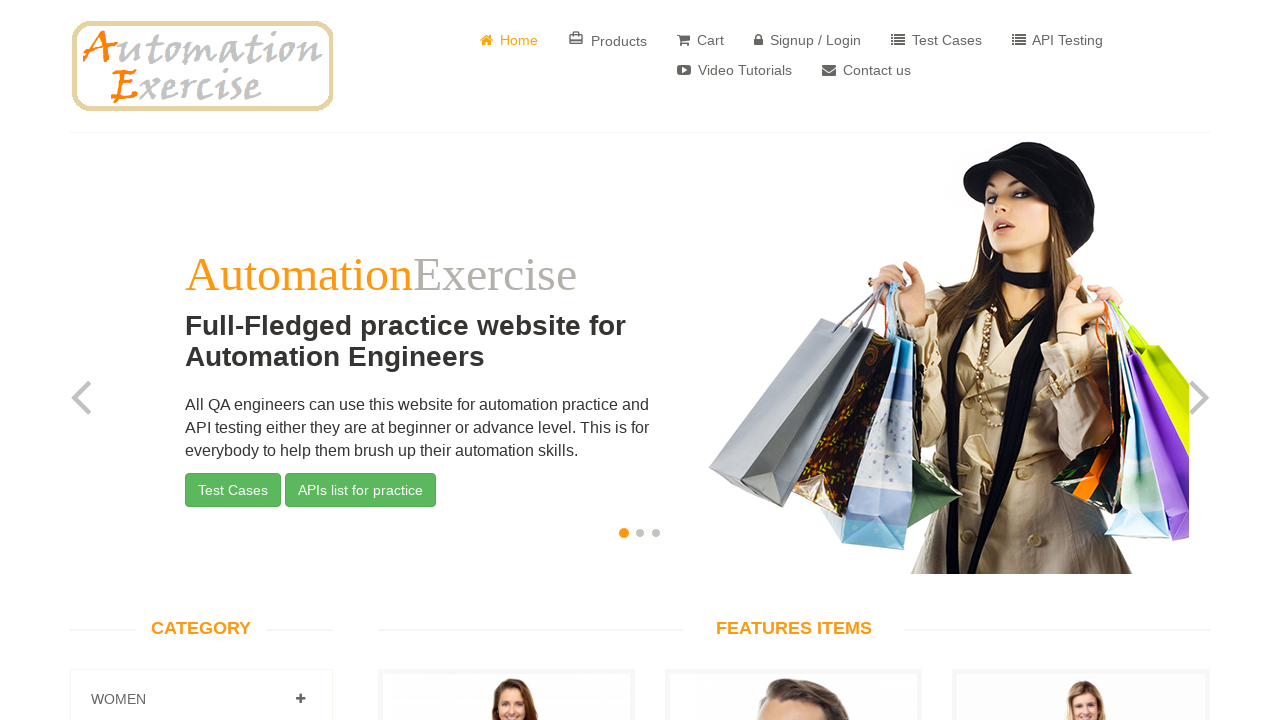

Clicked shopping cart button to navigate to cart at (684, 40) on (//i[@class='fa fa-shopping-cart'])[1]
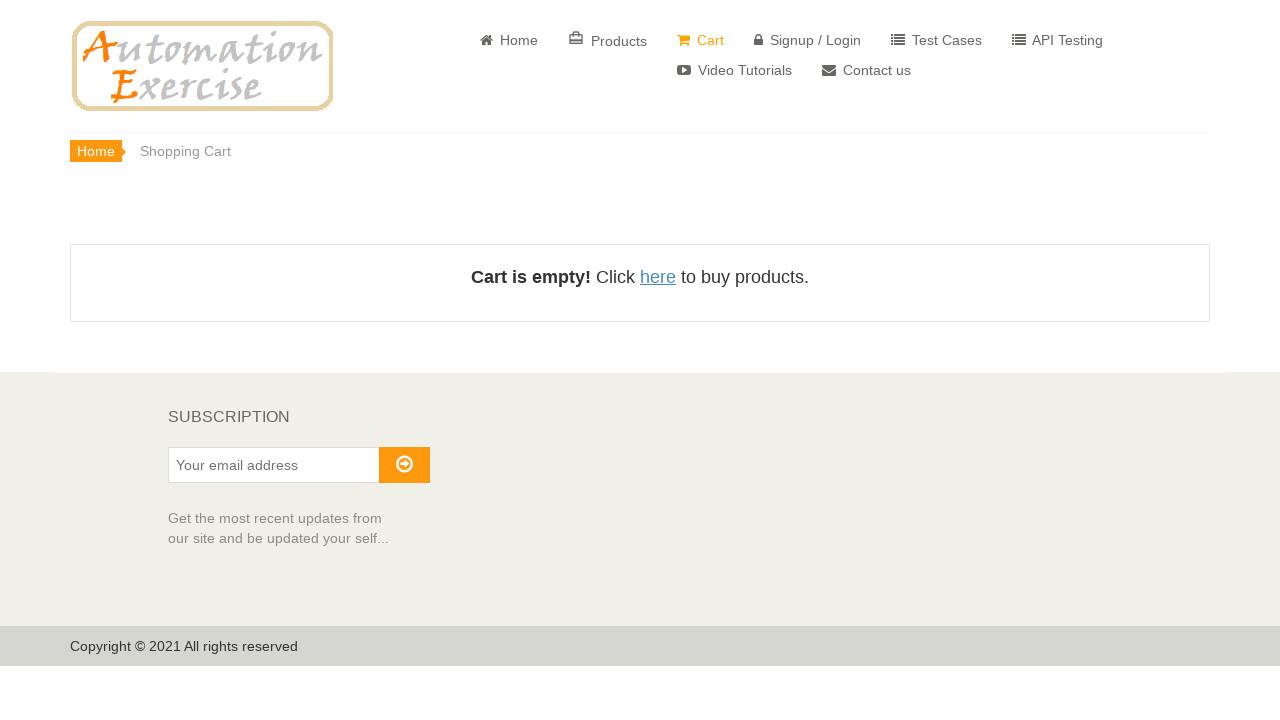

Scrolled to footer of the page
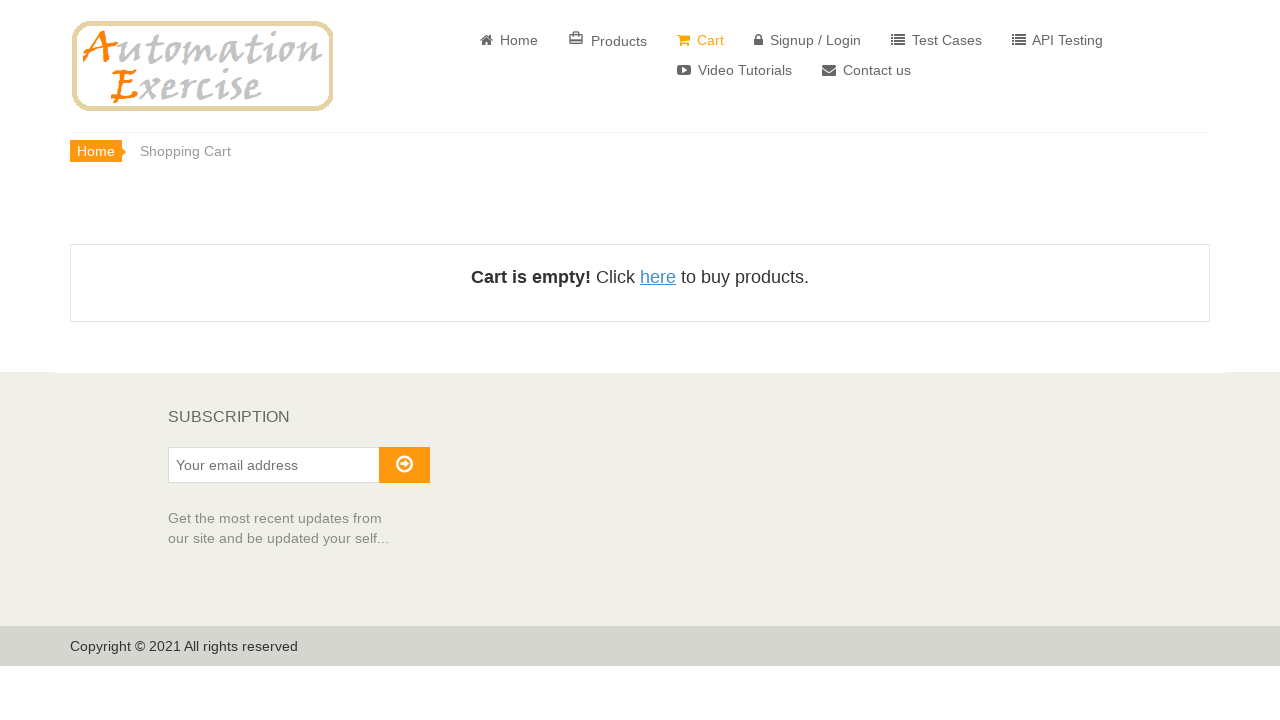

Subscription section is visible
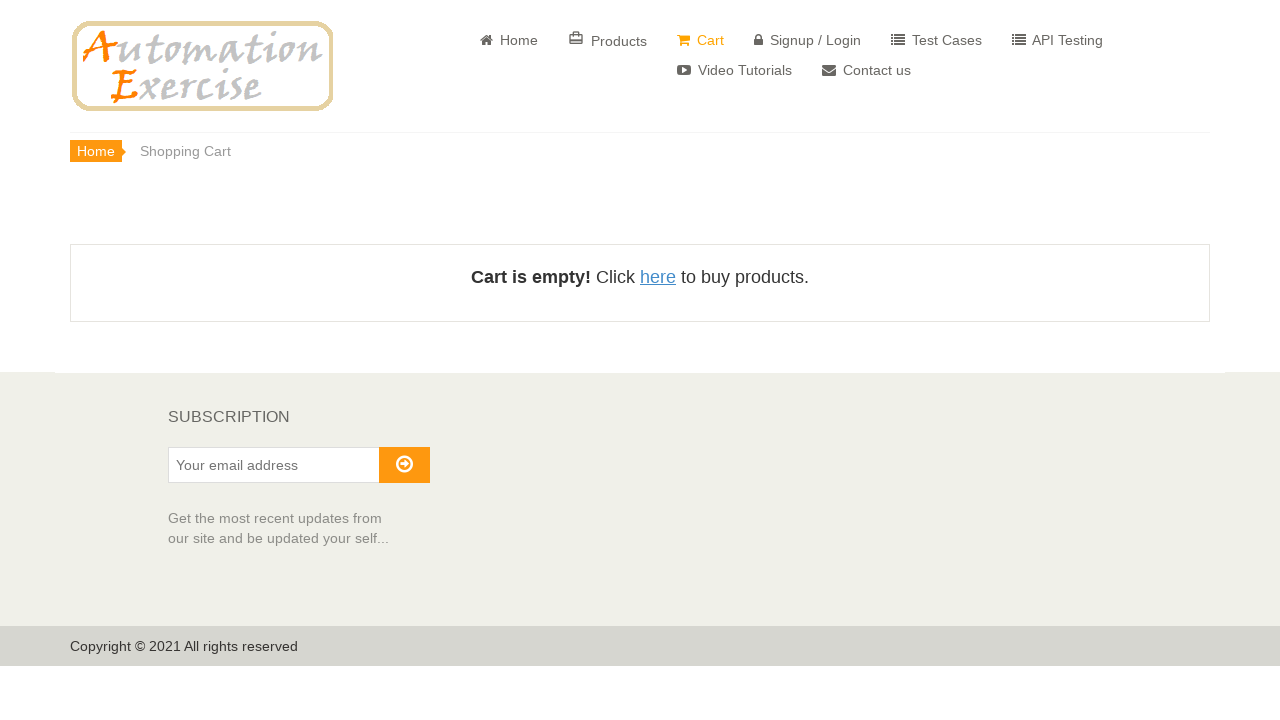

Entered email address 'subscriber_test@example.com' in subscription form on #susbscribe_email
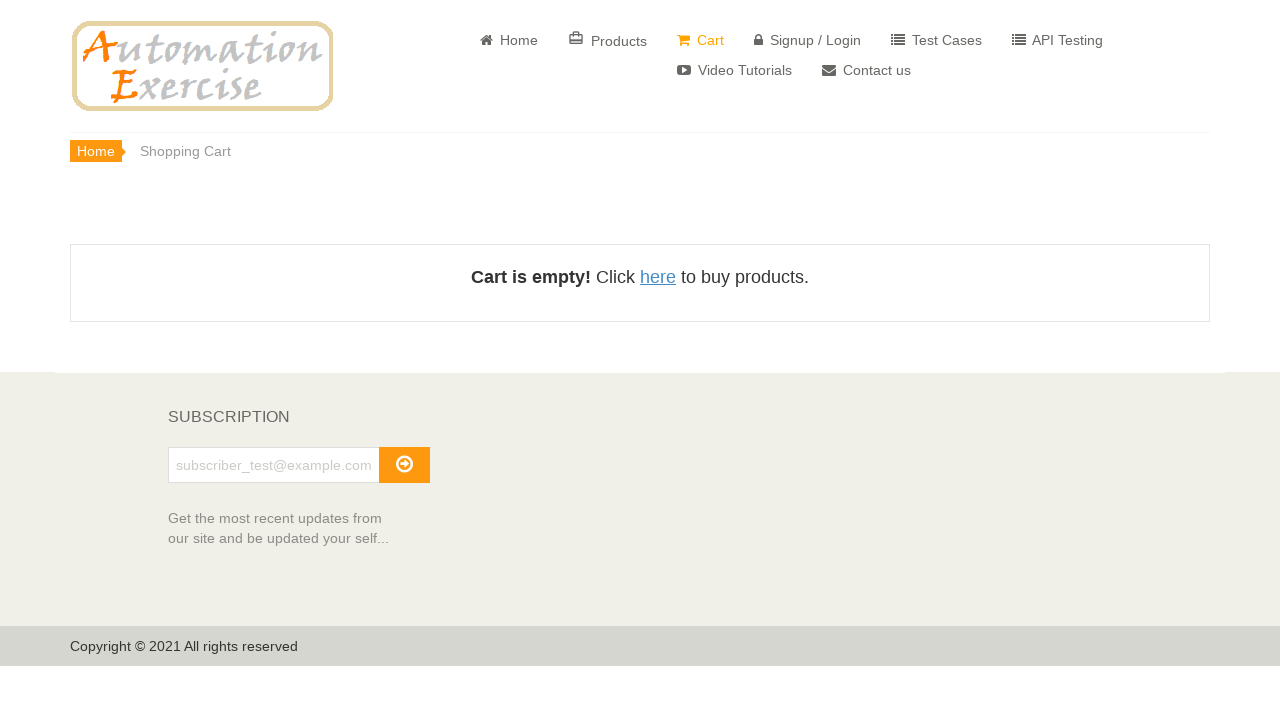

Clicked subscription submit button at (404, 464) on xpath=//i[@class='fa fa-arrow-circle-o-right']
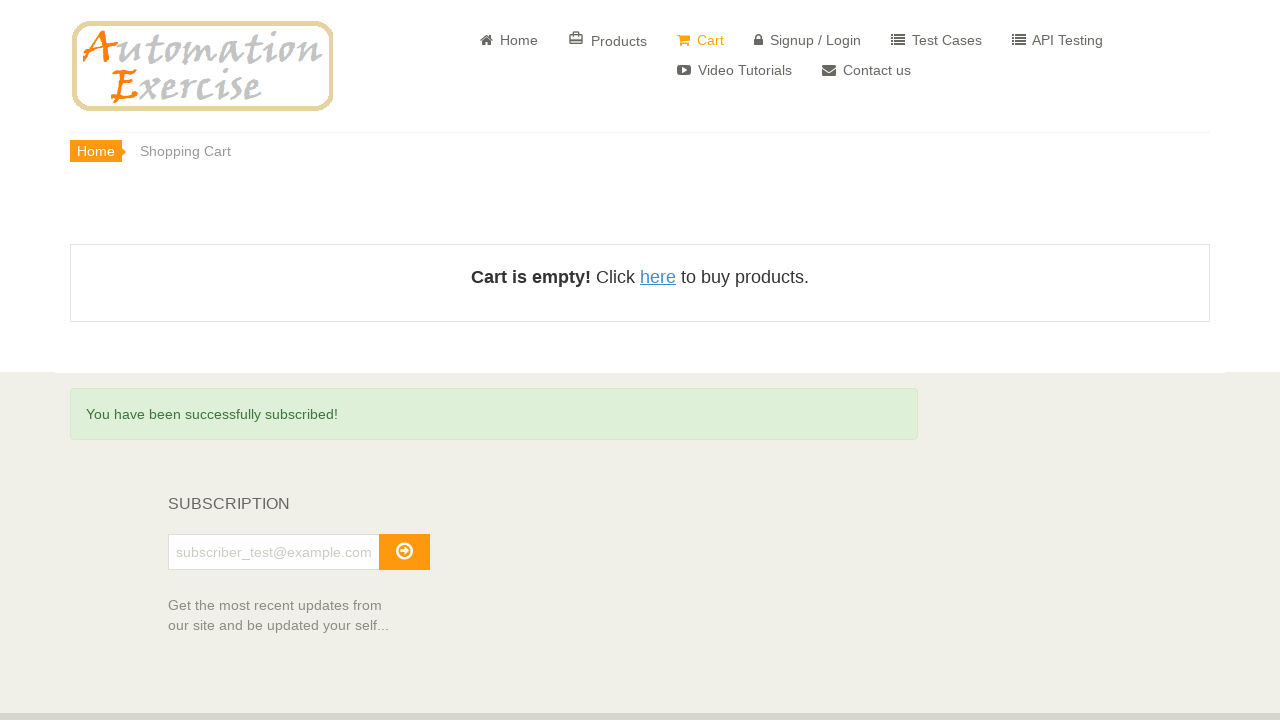

Subscription success message appeared
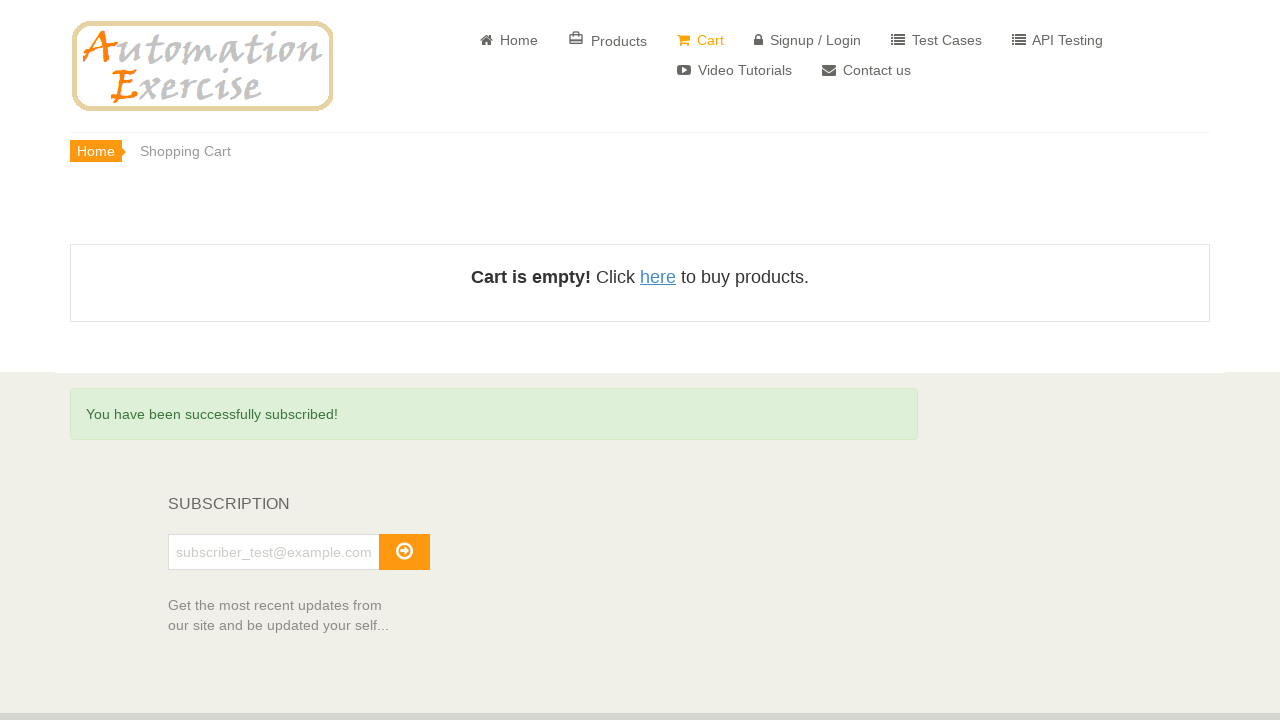

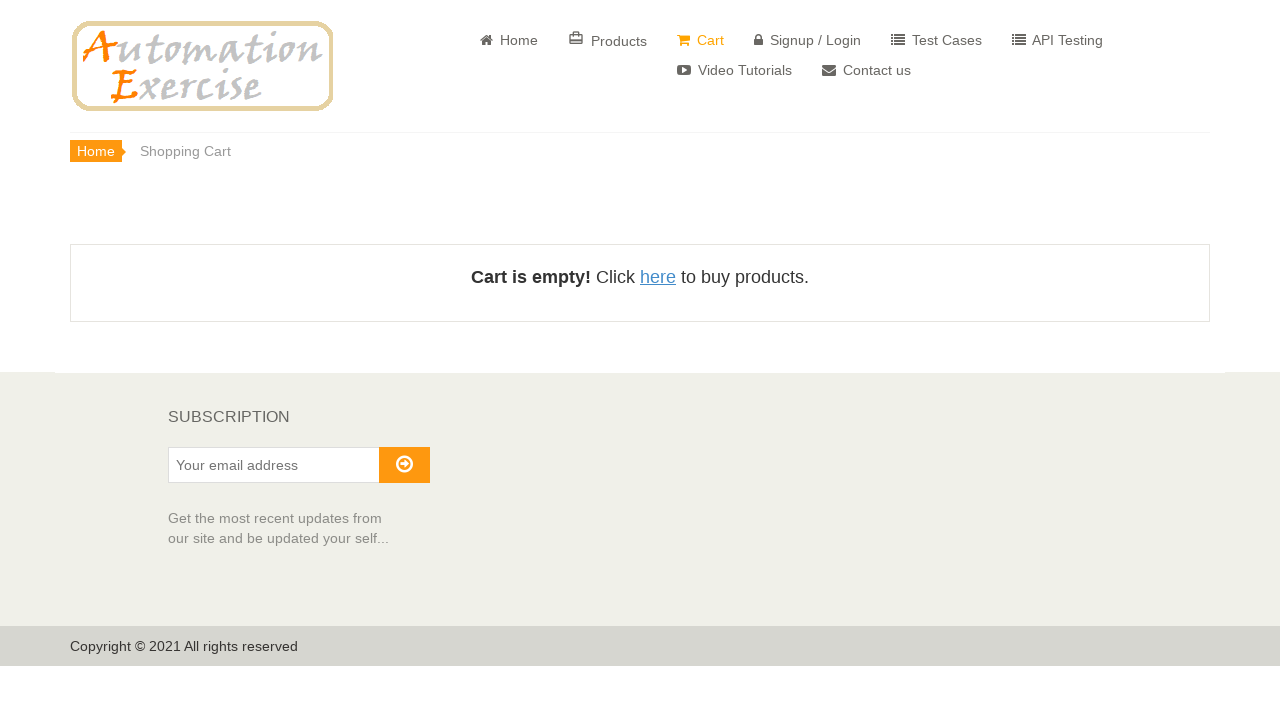